Tests the complete flight booking flow on BlazeDemo, including selecting departure/destination cities, choosing a flight, and filling out the purchase form with passenger details and payment information.

Starting URL: https://blazedemo.com/

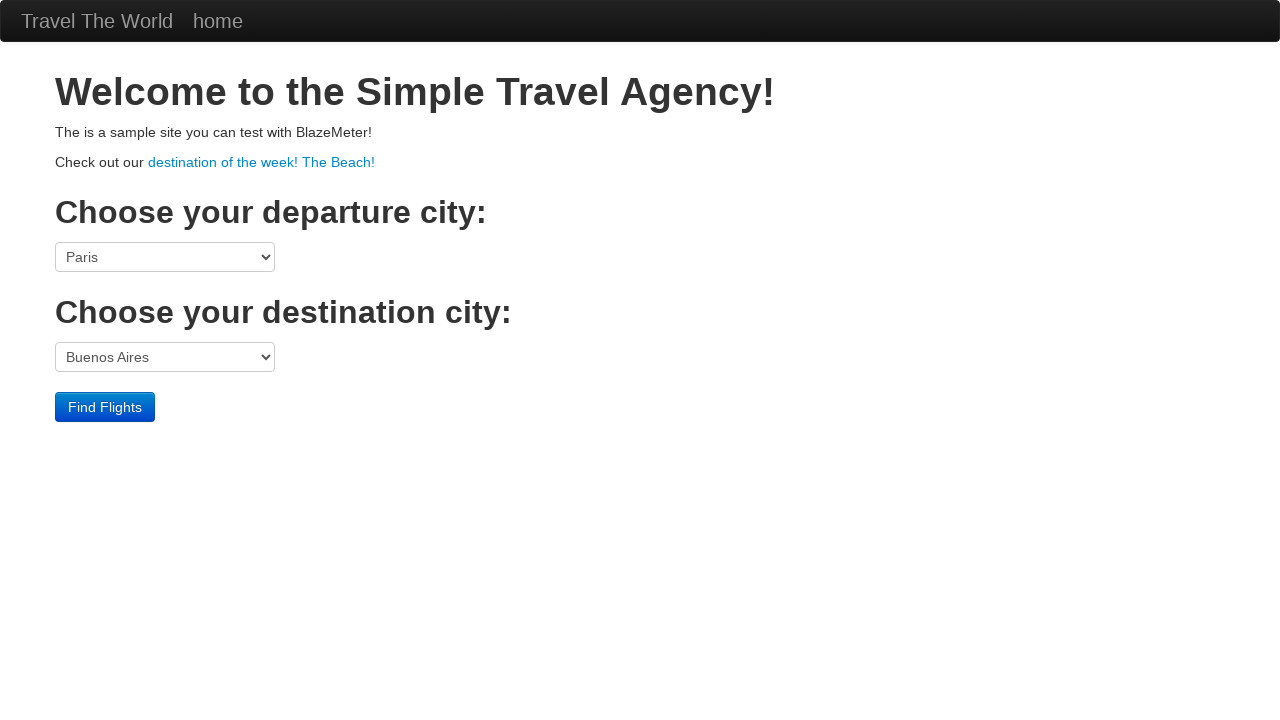

Clicked paragraph element to ensure page is loaded at (640, 132) on .container > p:nth-child(2)
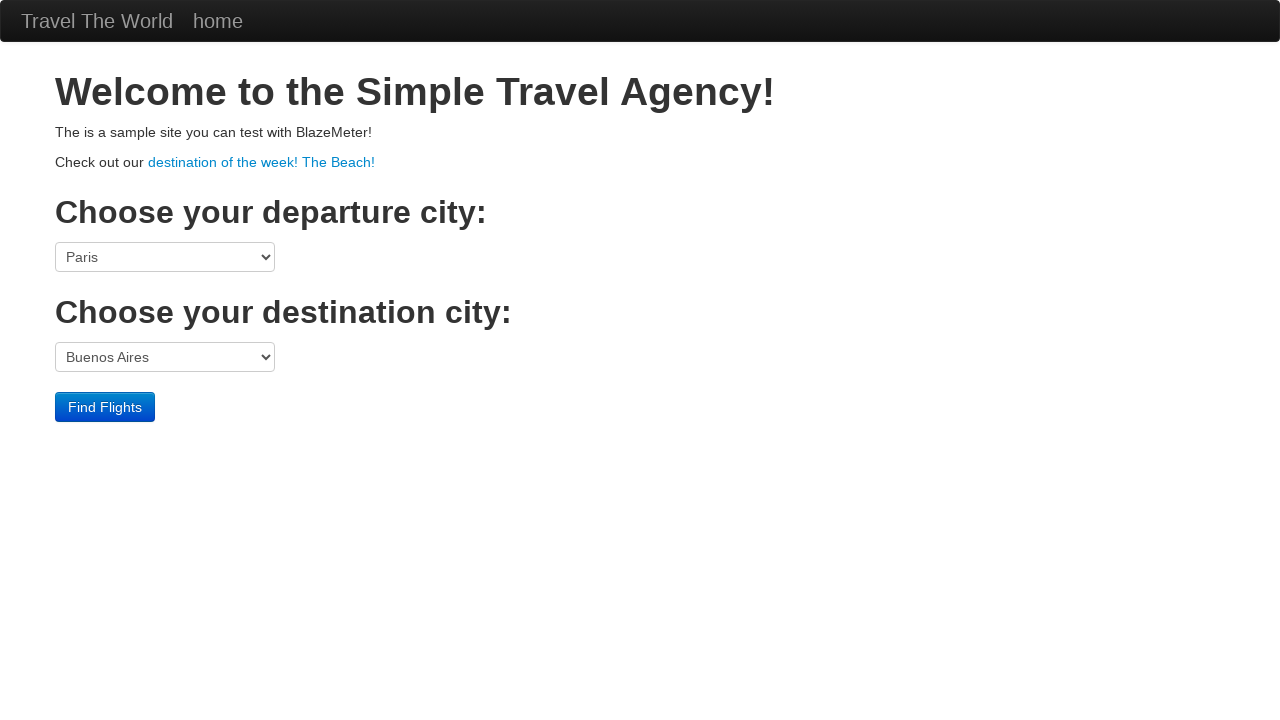

Clicked departure port dropdown at (165, 257) on select[name='fromPort']
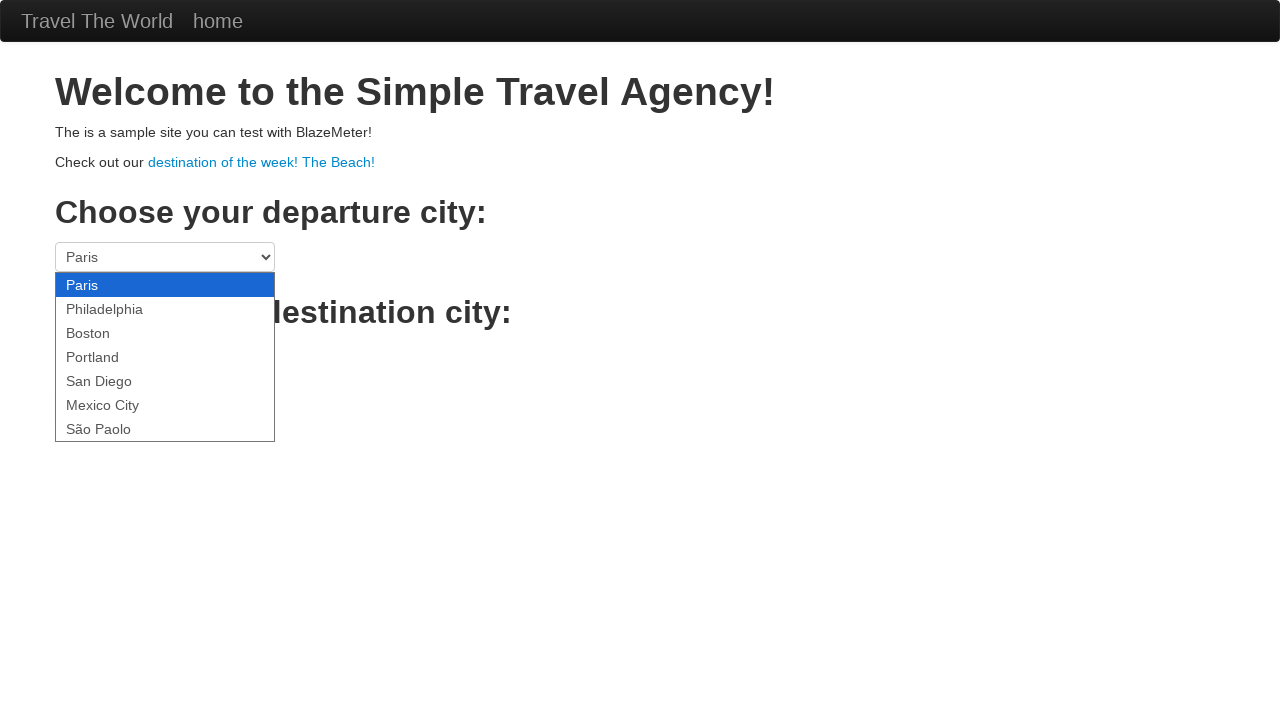

Clicked destination port dropdown at (165, 357) on select[name='toPort']
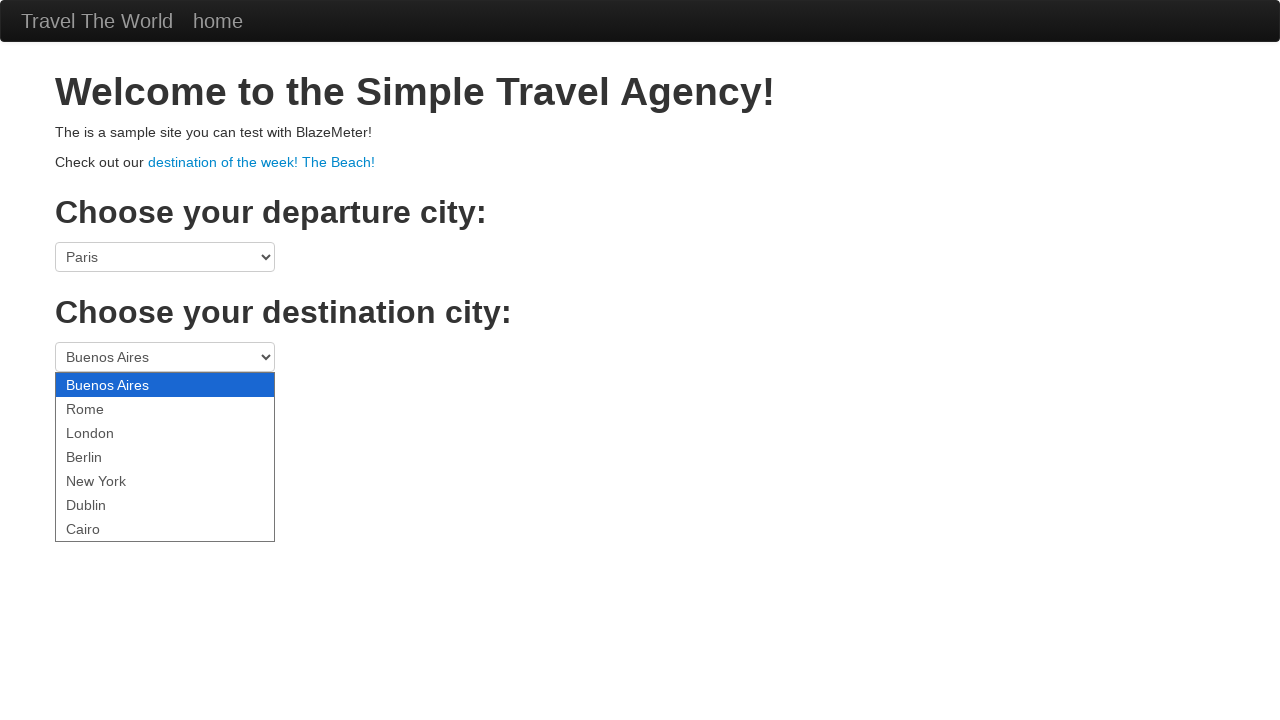

Selected Rome as destination city on select[name='toPort']
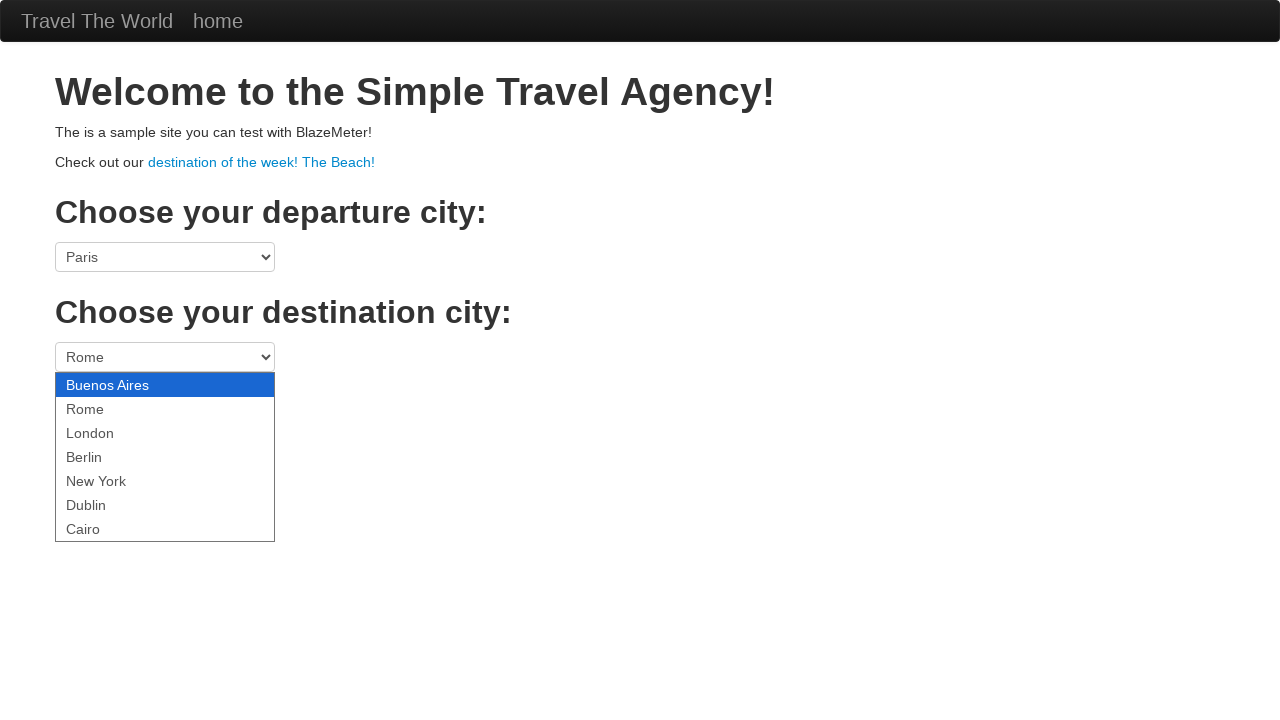

Clicked Find Flights button at (105, 407) on .btn-primary
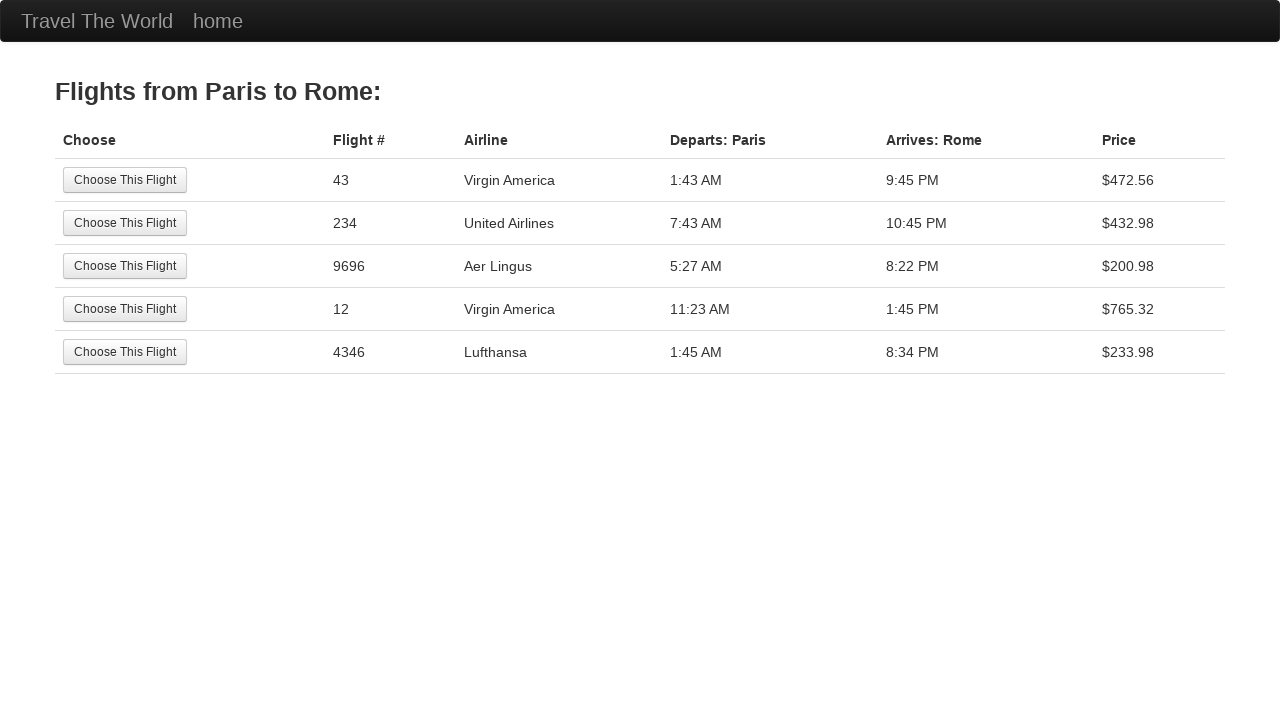

Flight results loaded
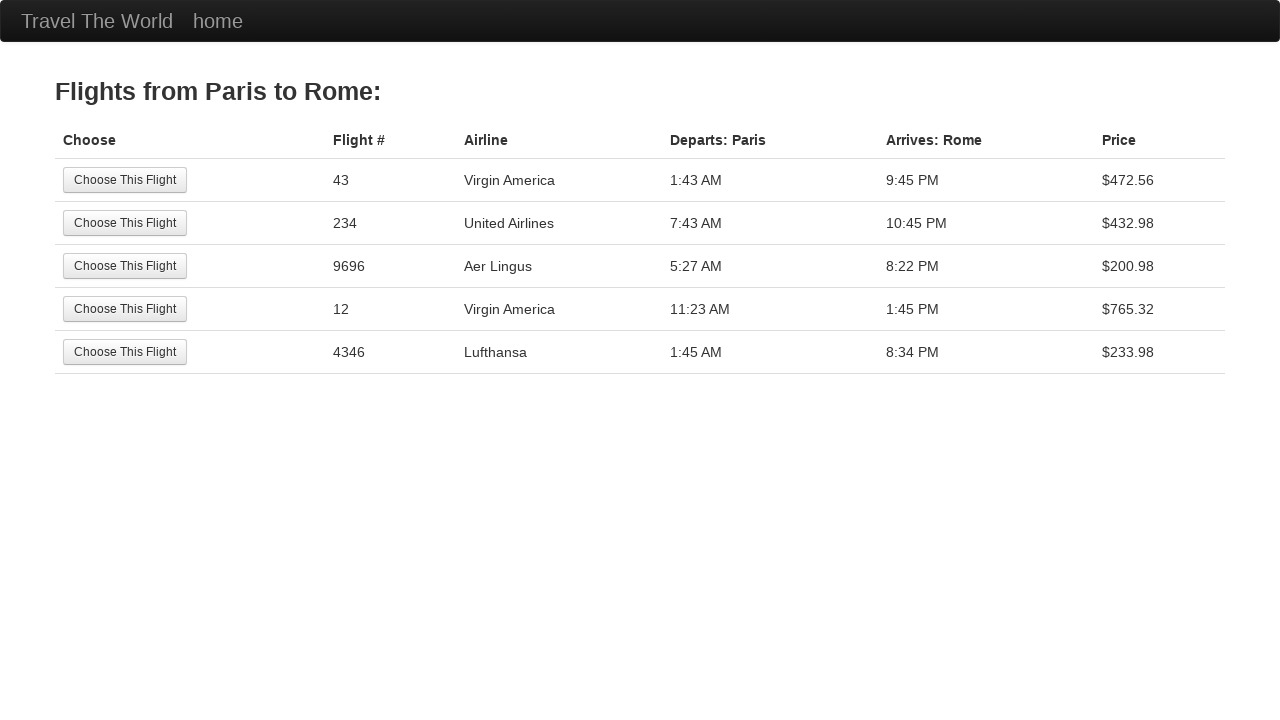

Selected first available flight at (125, 180) on tr:nth-child(1) .btn
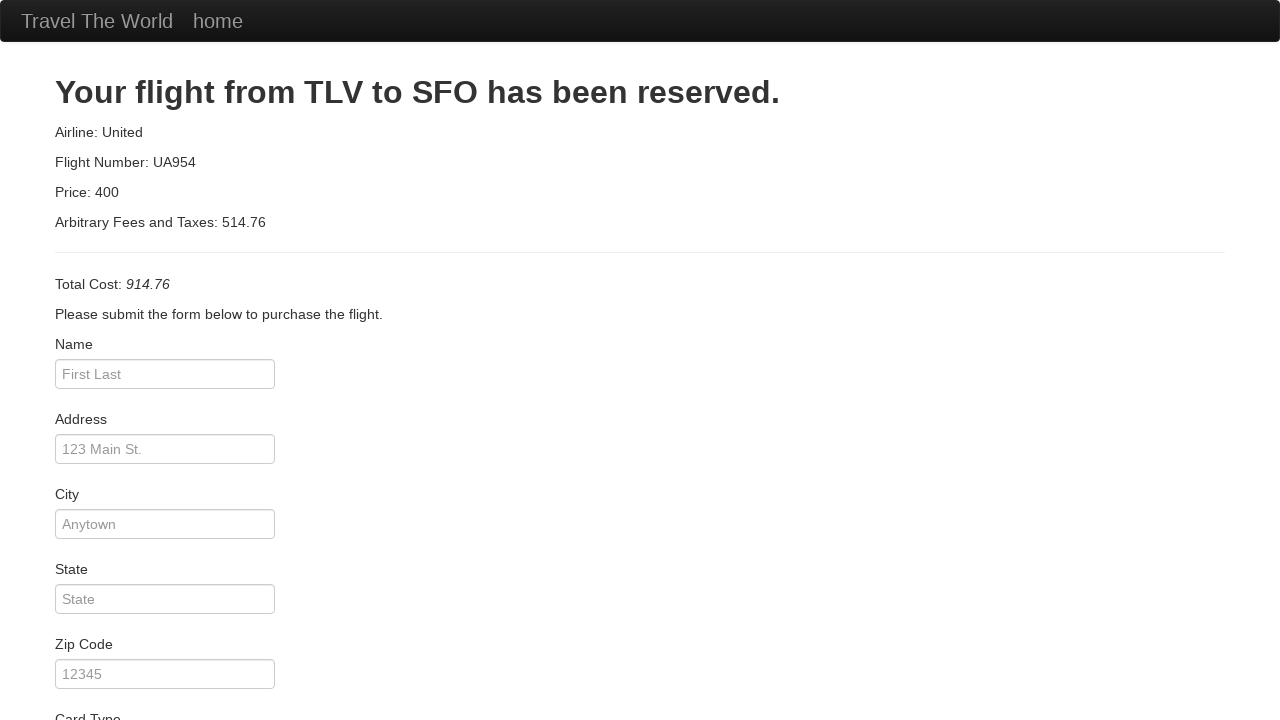

Filled passenger name: Gonçalo Ferreira on #inputName
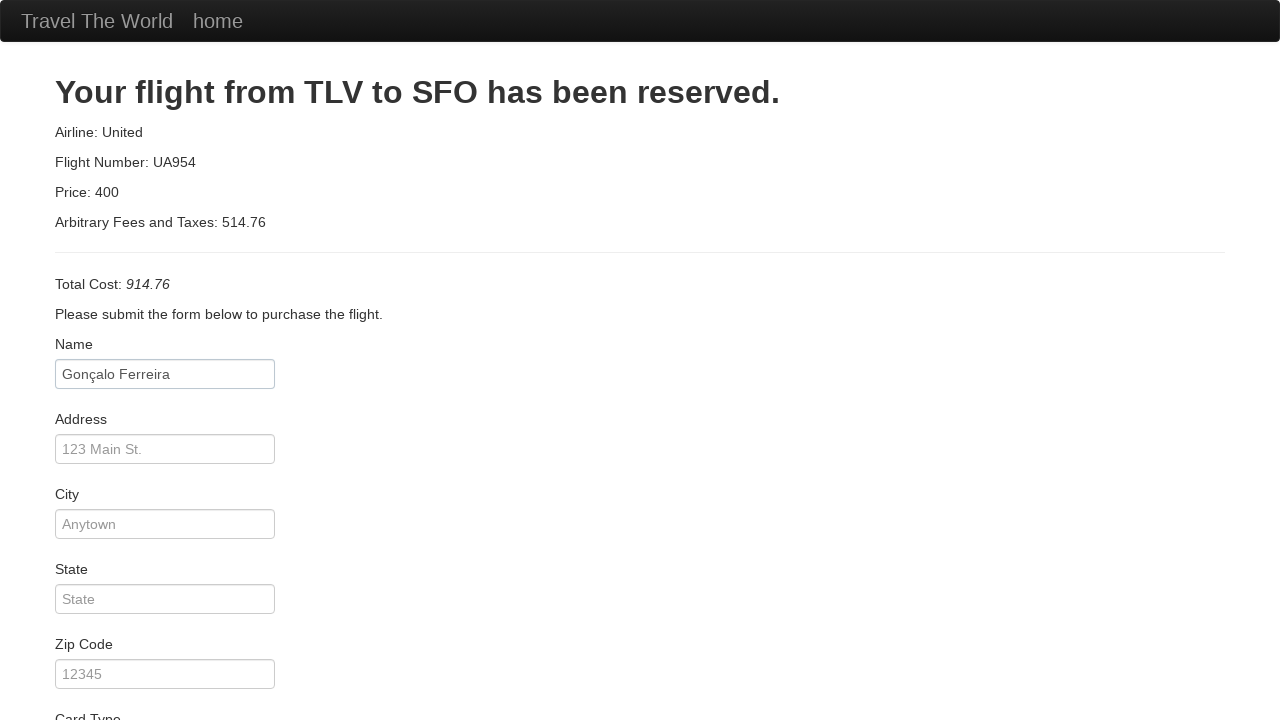

Filled address: Ajilĩ on #address
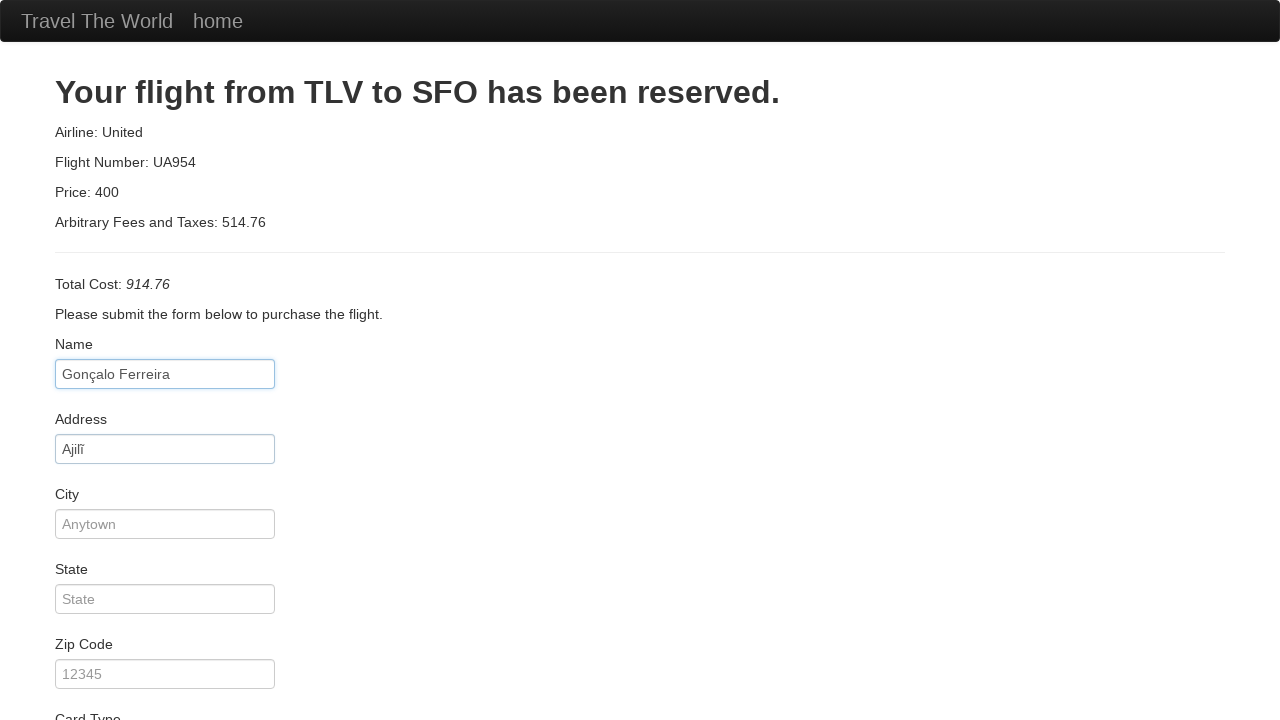

Filled city: Vila Real on #city
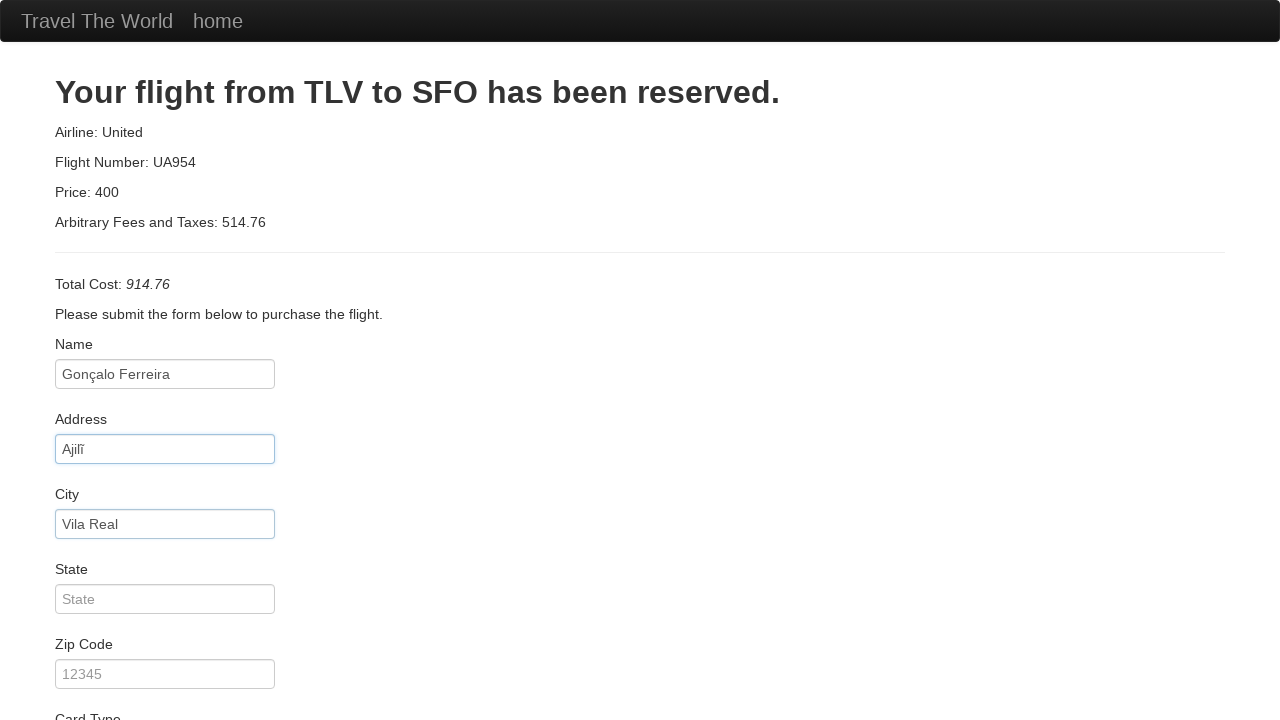

Filled state: alijó on #state
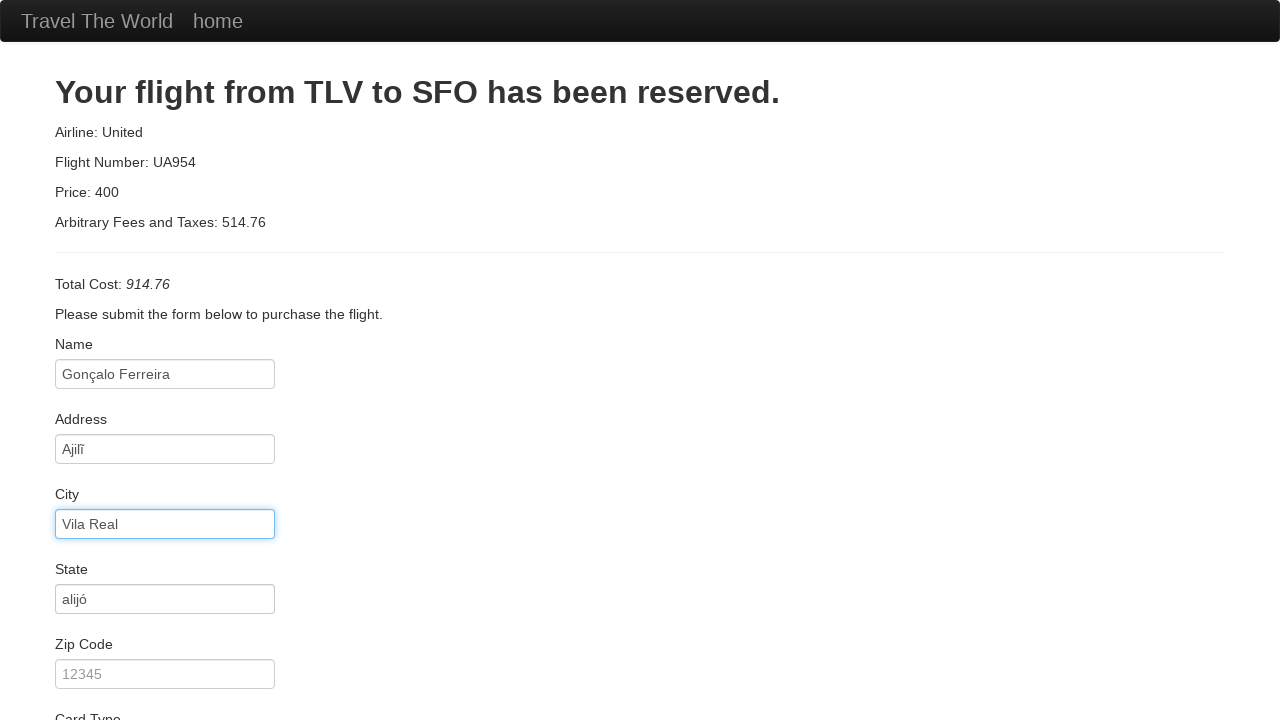

Filled zip code: 5070-011 on #zipCode
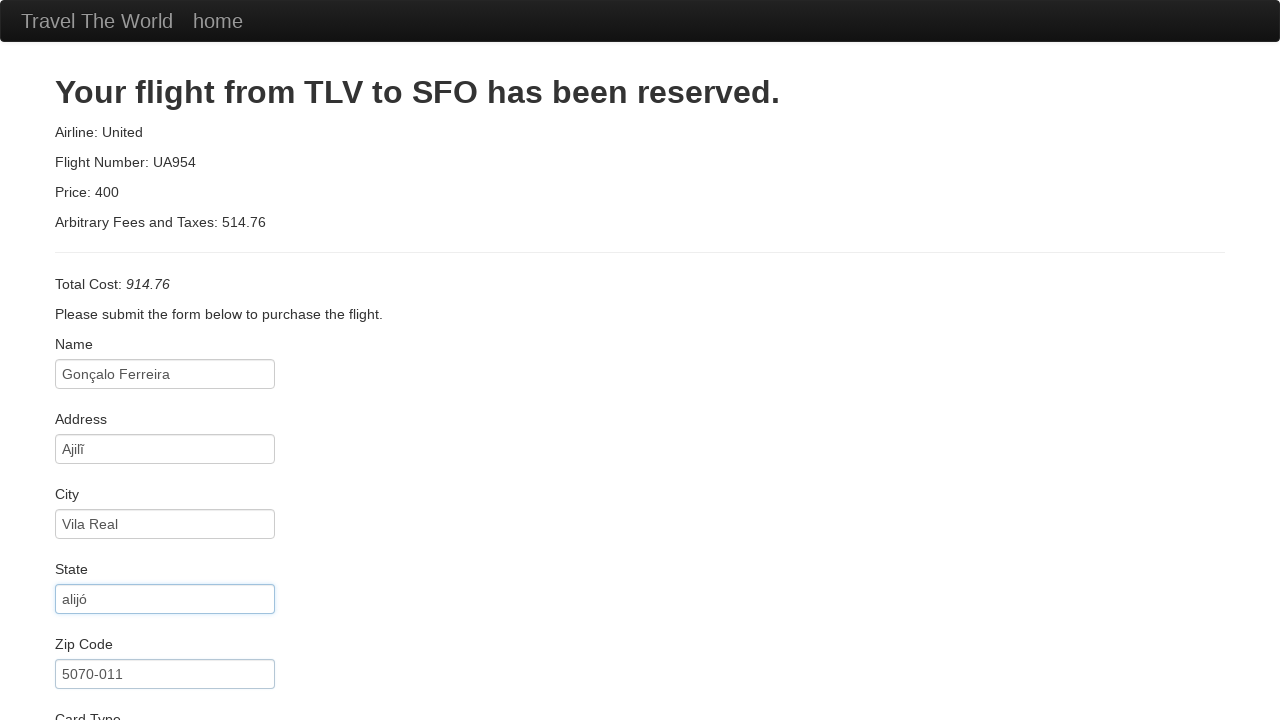

Filled credit card number on #creditCardNumber
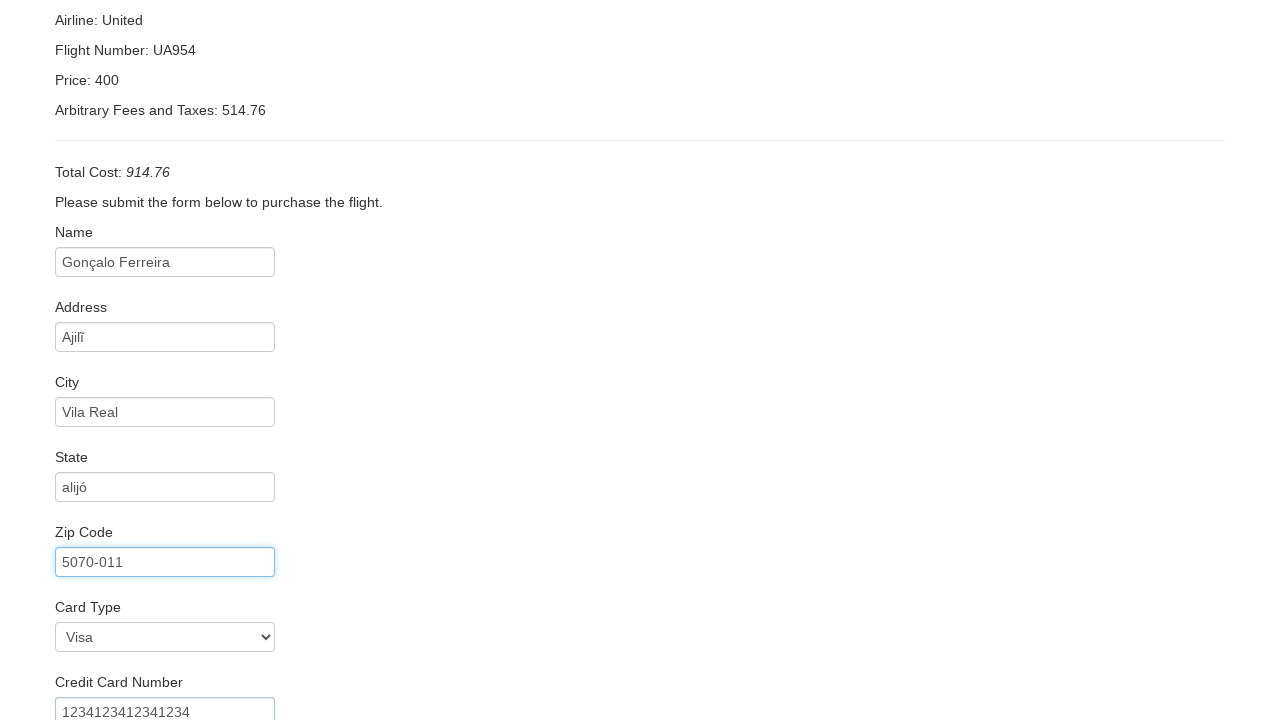

Filled credit card expiration year: 2026 on #creditCardYear
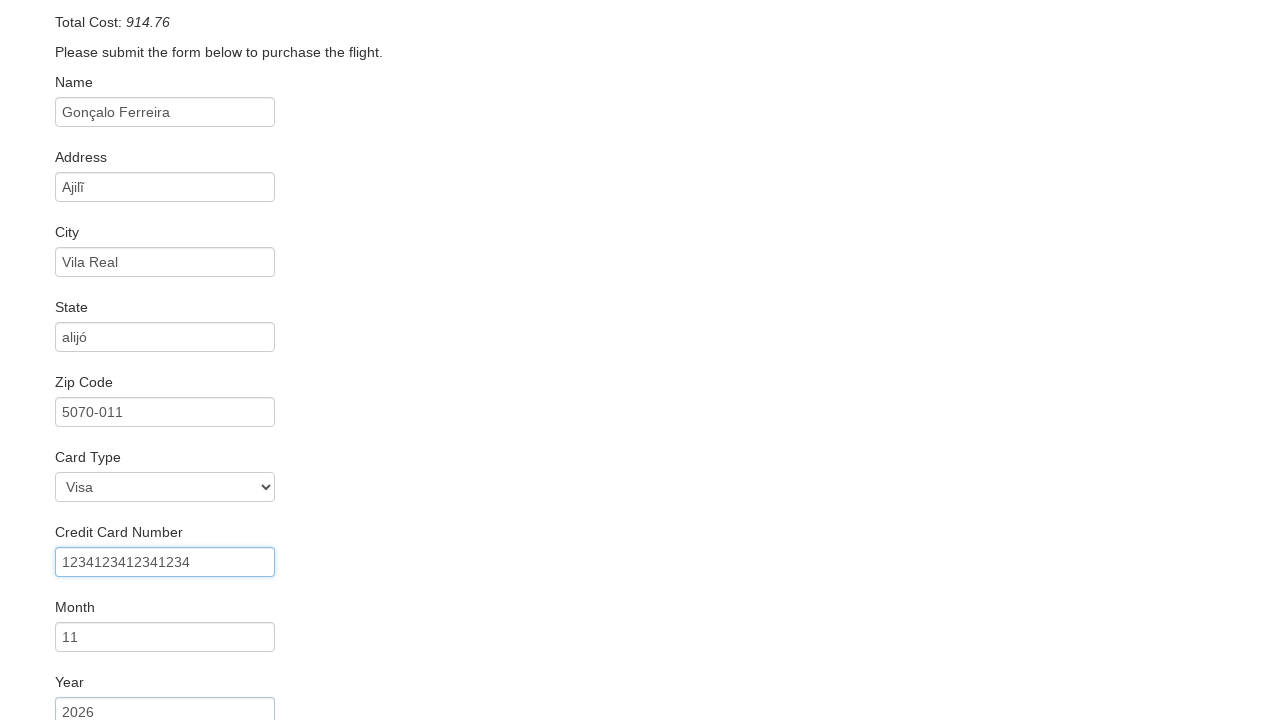

Filled name on card: Jonçalo Maria on #nameOnCard
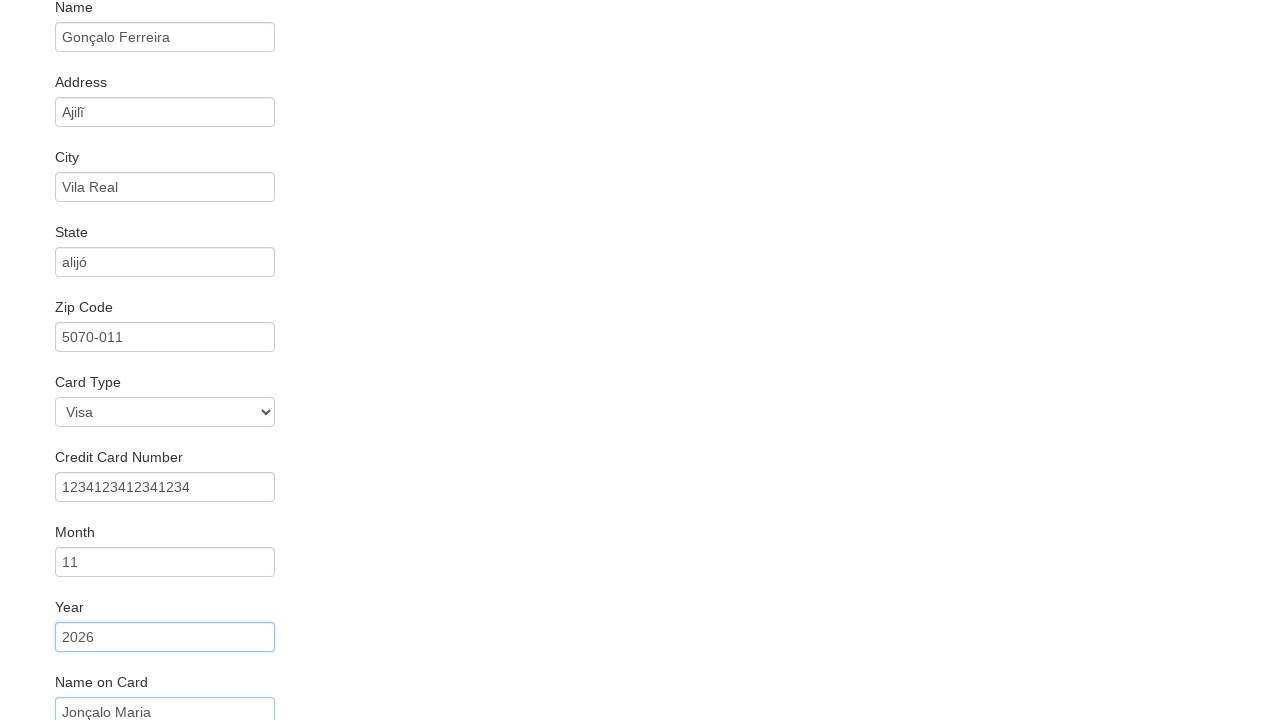

Submitted purchase form at (118, 685) on .btn-primary
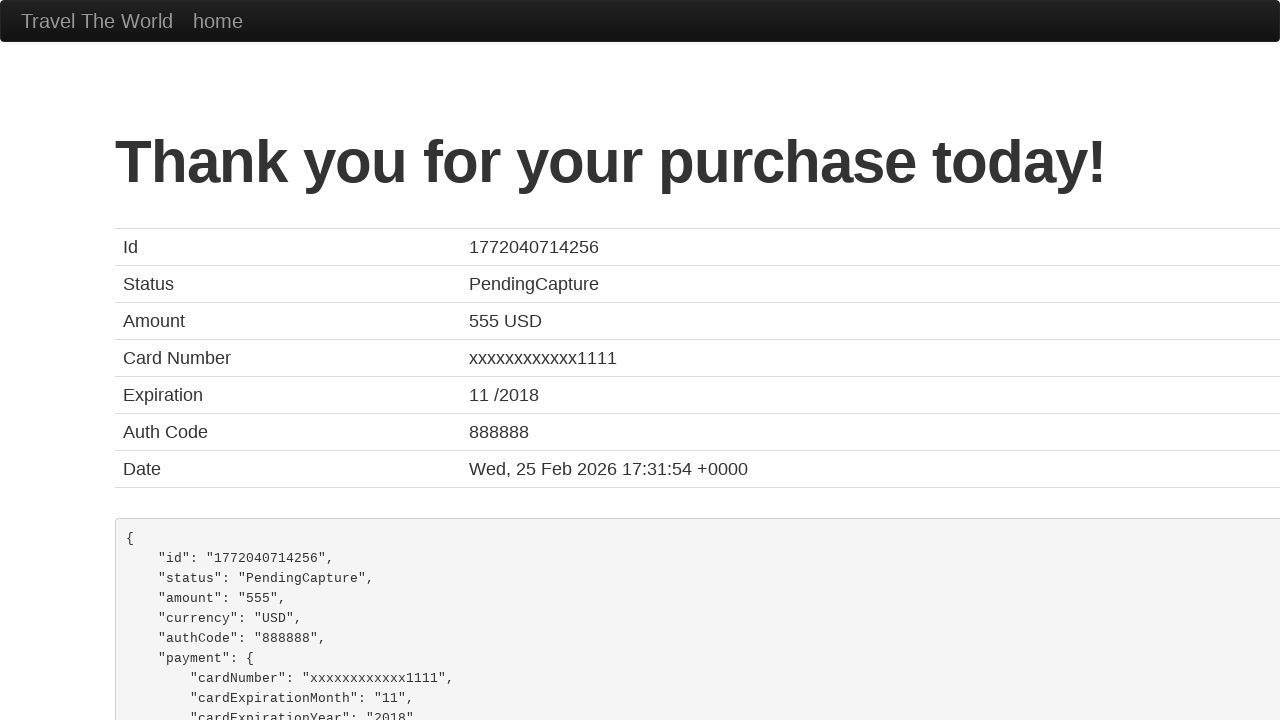

Confirmation page loaded successfully
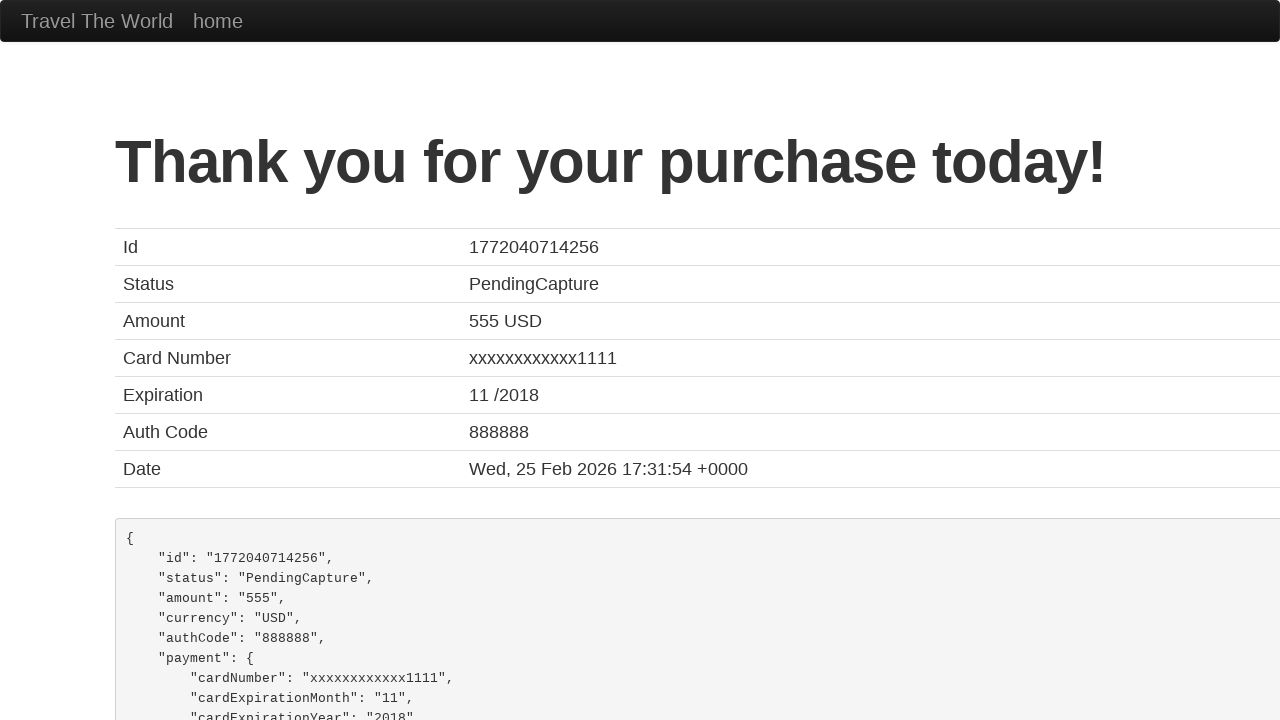

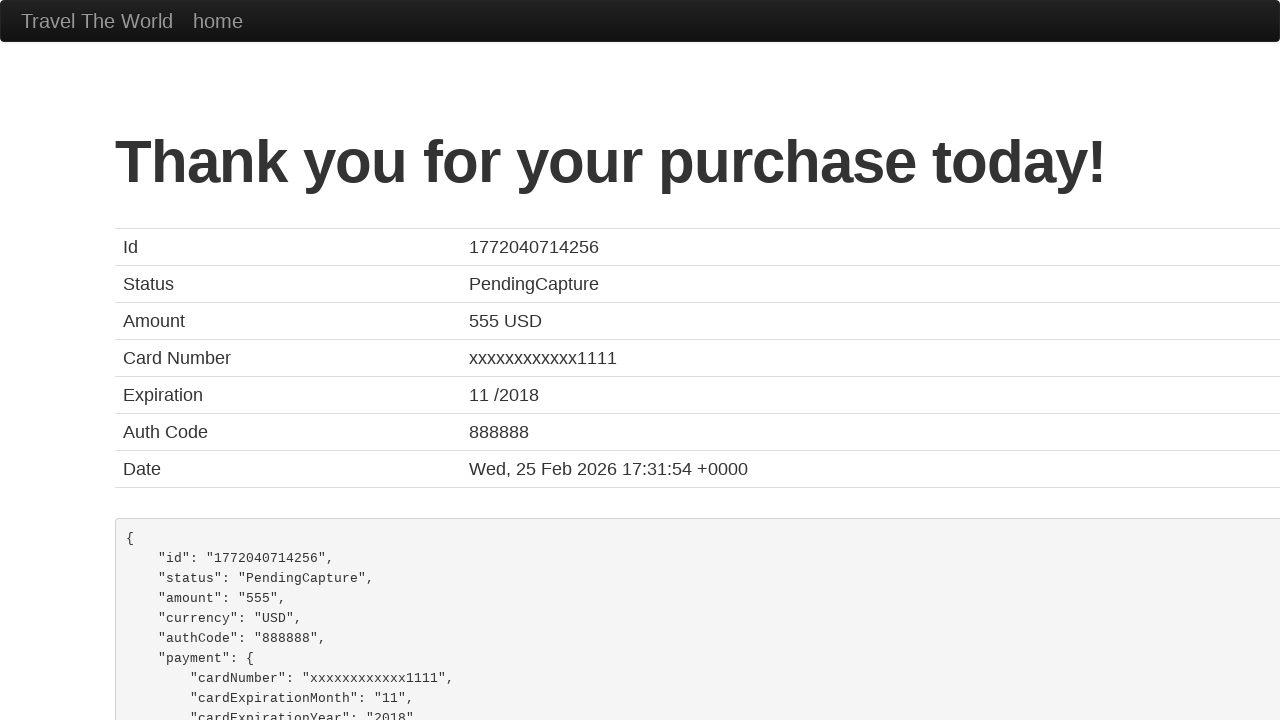